Tests static dropdown functionality by selecting options from three different dropdown menus (fruits, superheros, and language dropdowns)

Starting URL: https://letcode.in/dropdowns

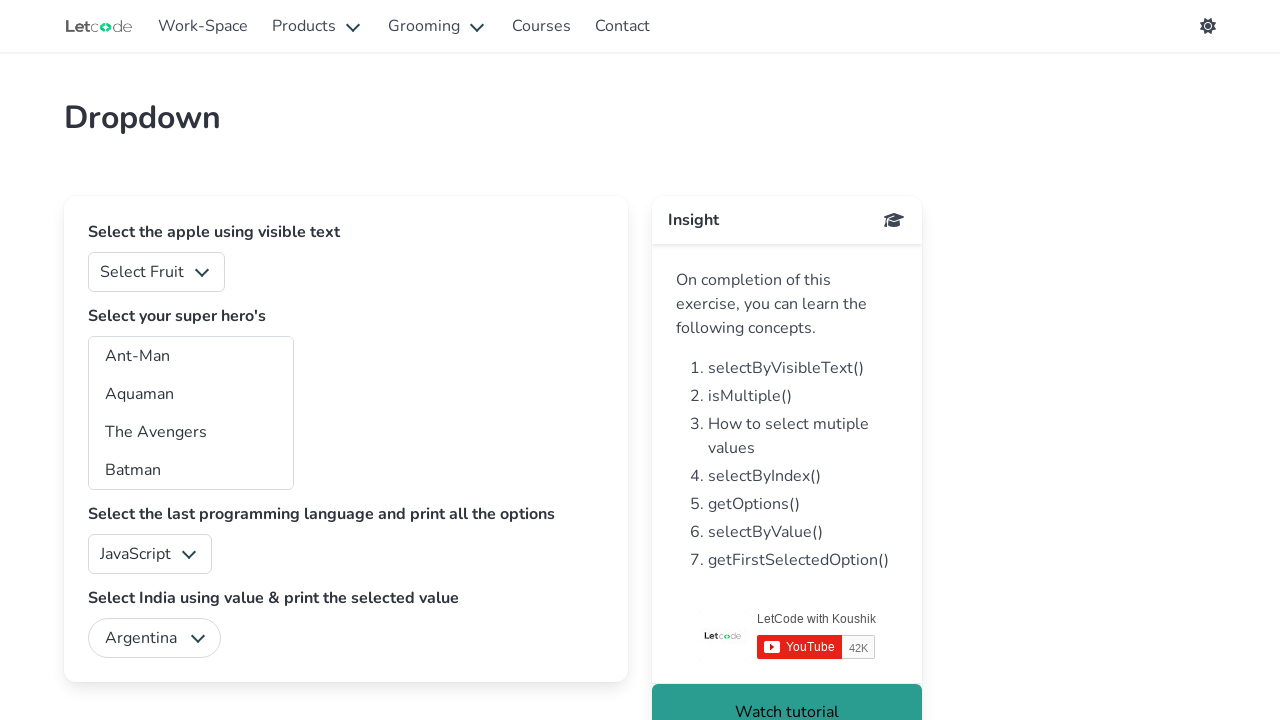

Selected option '2' from fruits dropdown on #fruits
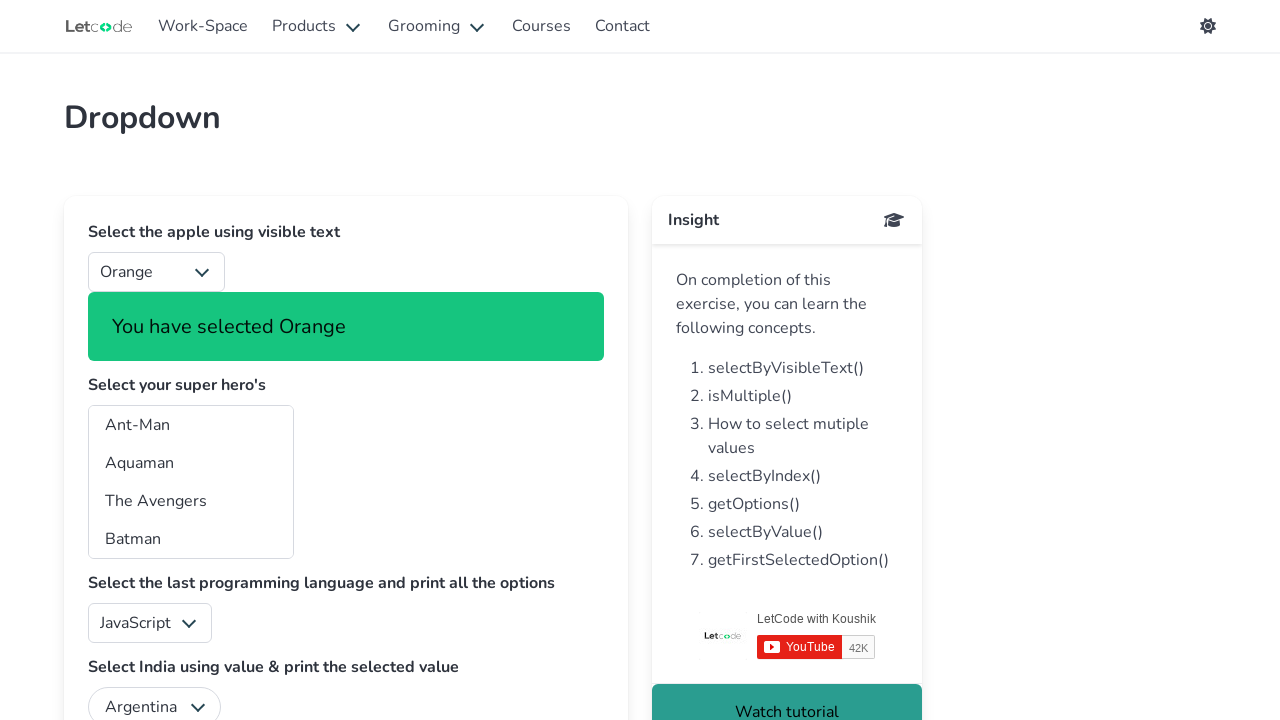

Selected option 'ta' from superheros dropdown on #superheros
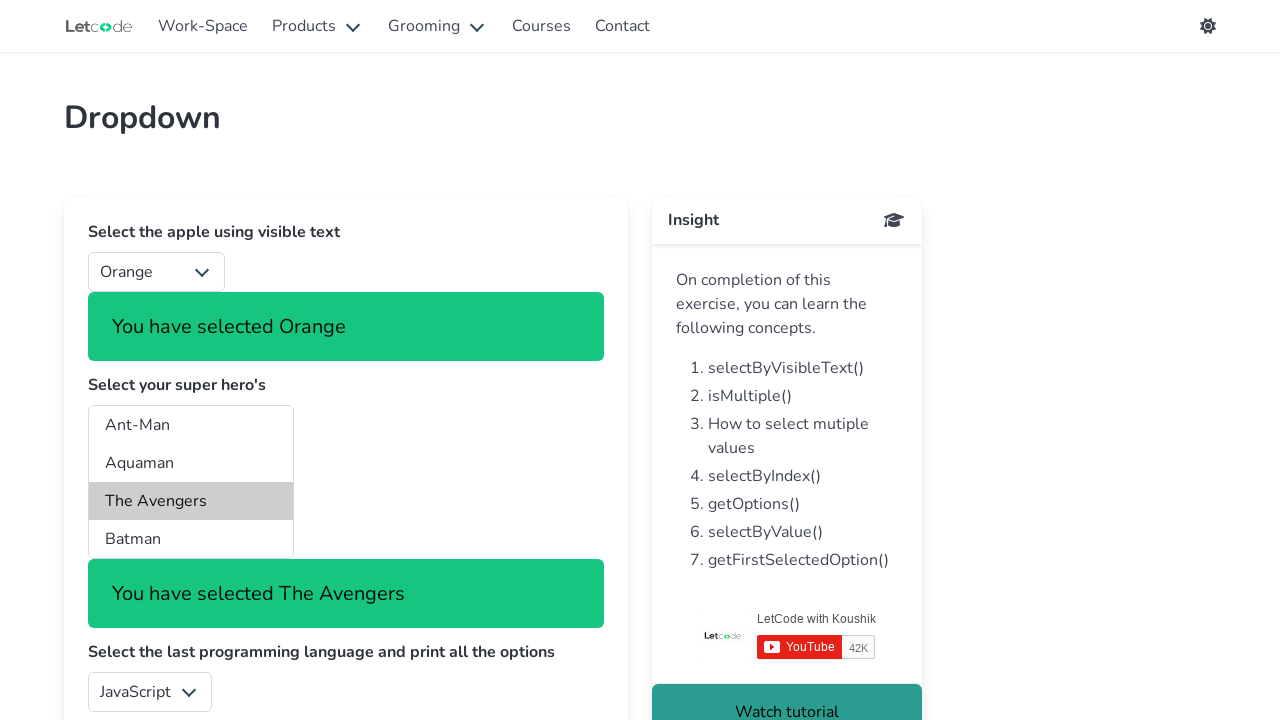

Selected 'swift' from language dropdown on #lang
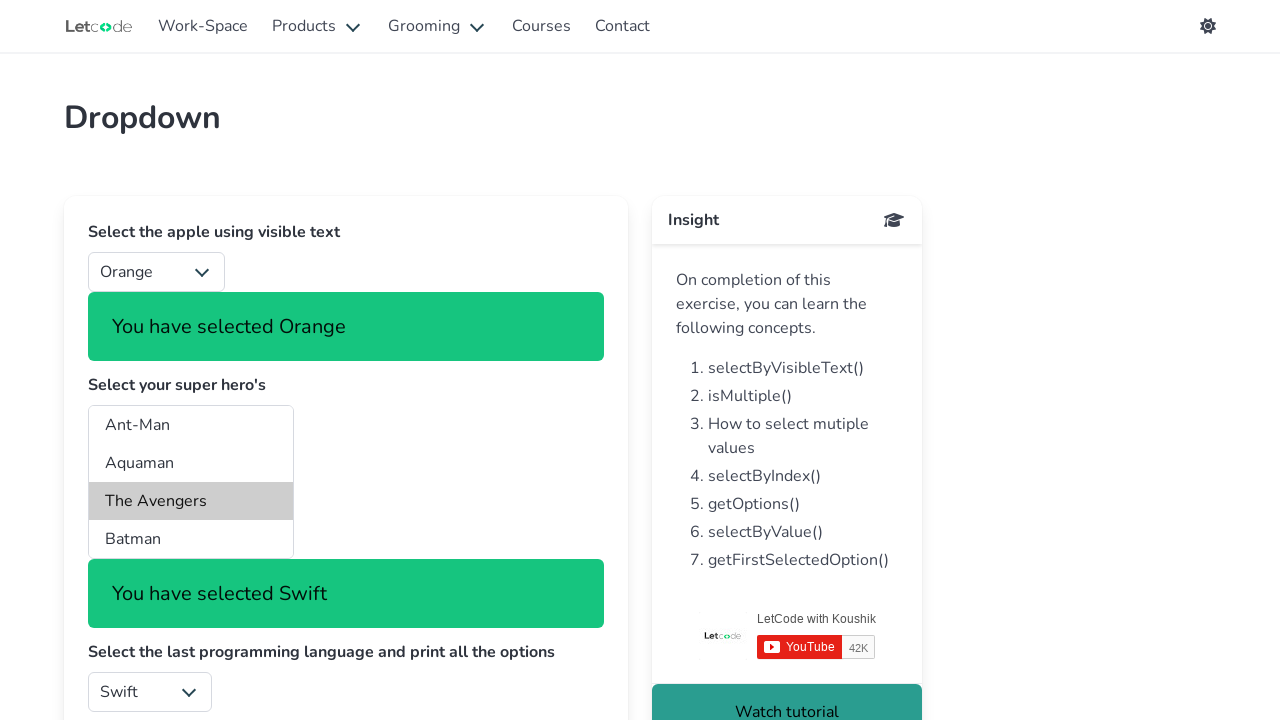

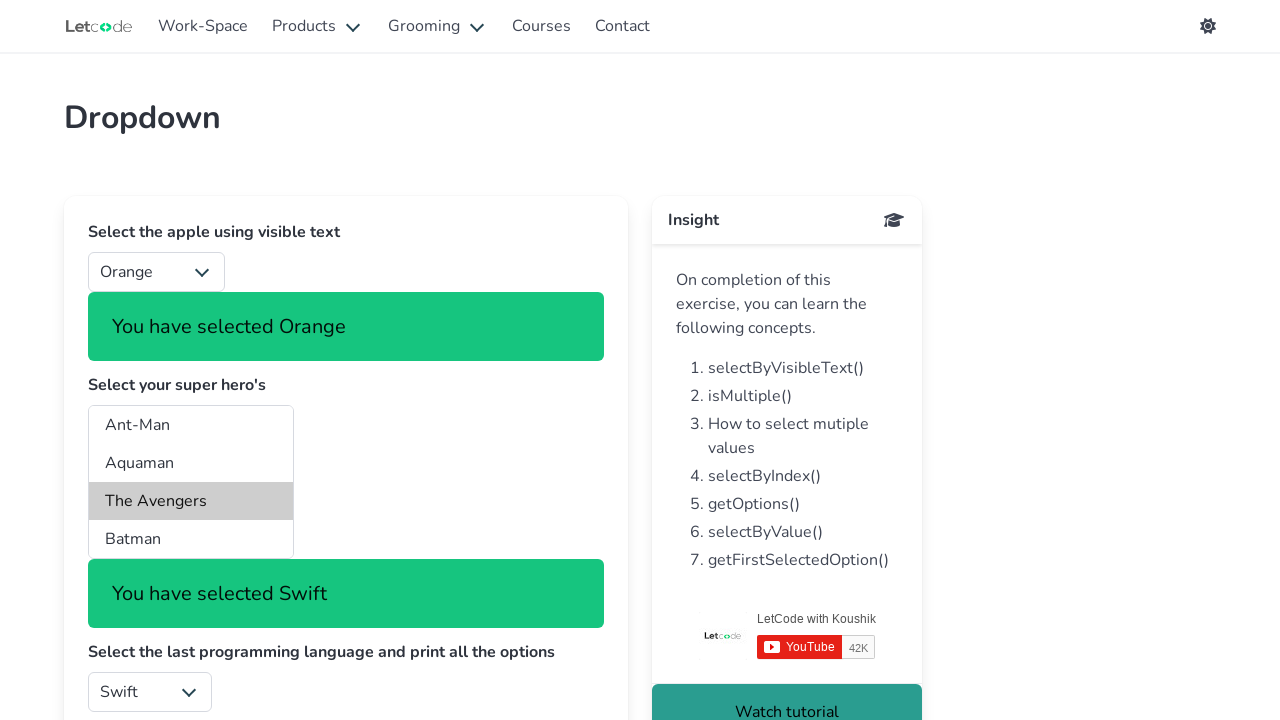